Tests scrolling functionality on SpiceJet website and clicks the "Explore More" button after scrolling to it

Starting URL: https://www.spicejet.com/

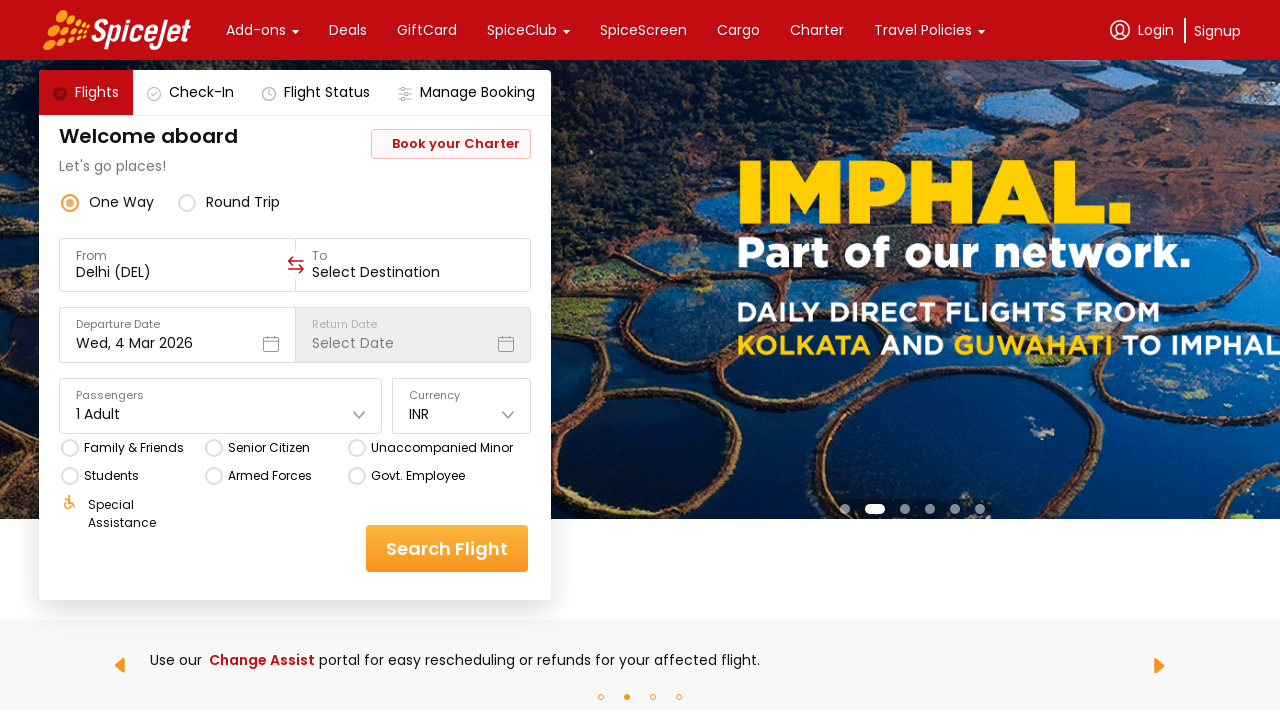

Scrolled down by 600 pixels
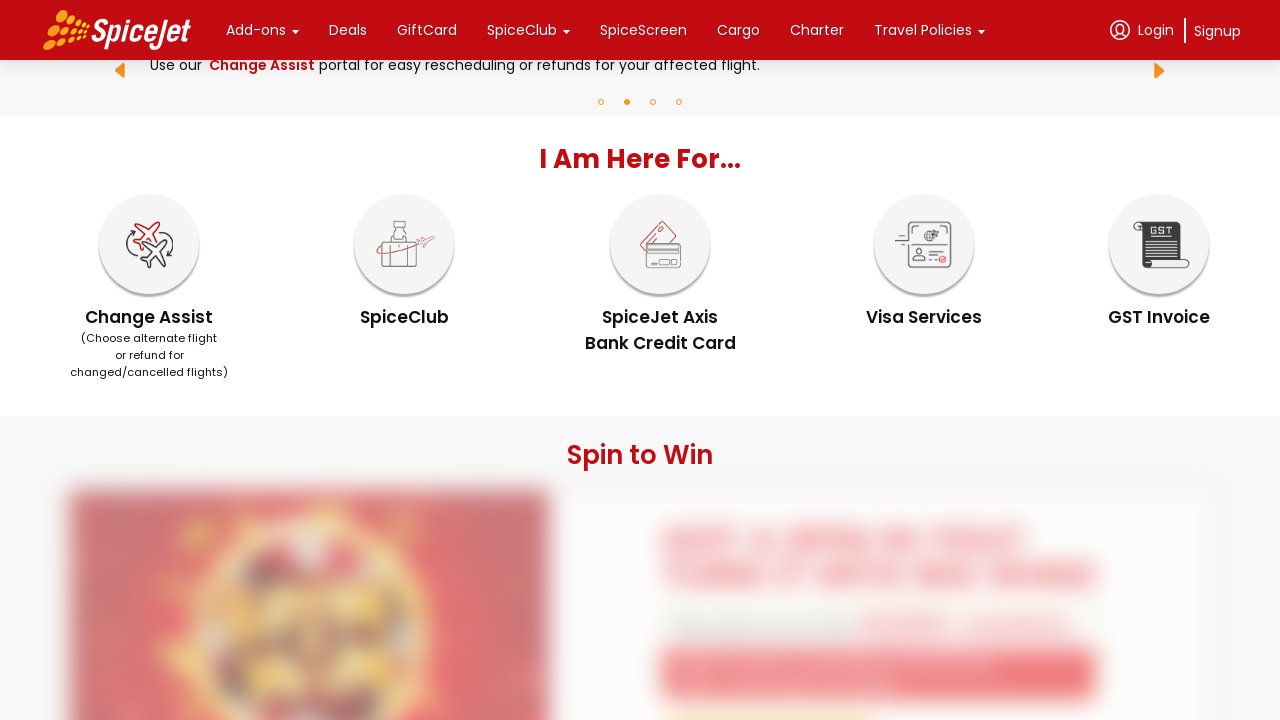

Waited 1000ms for scroll to complete
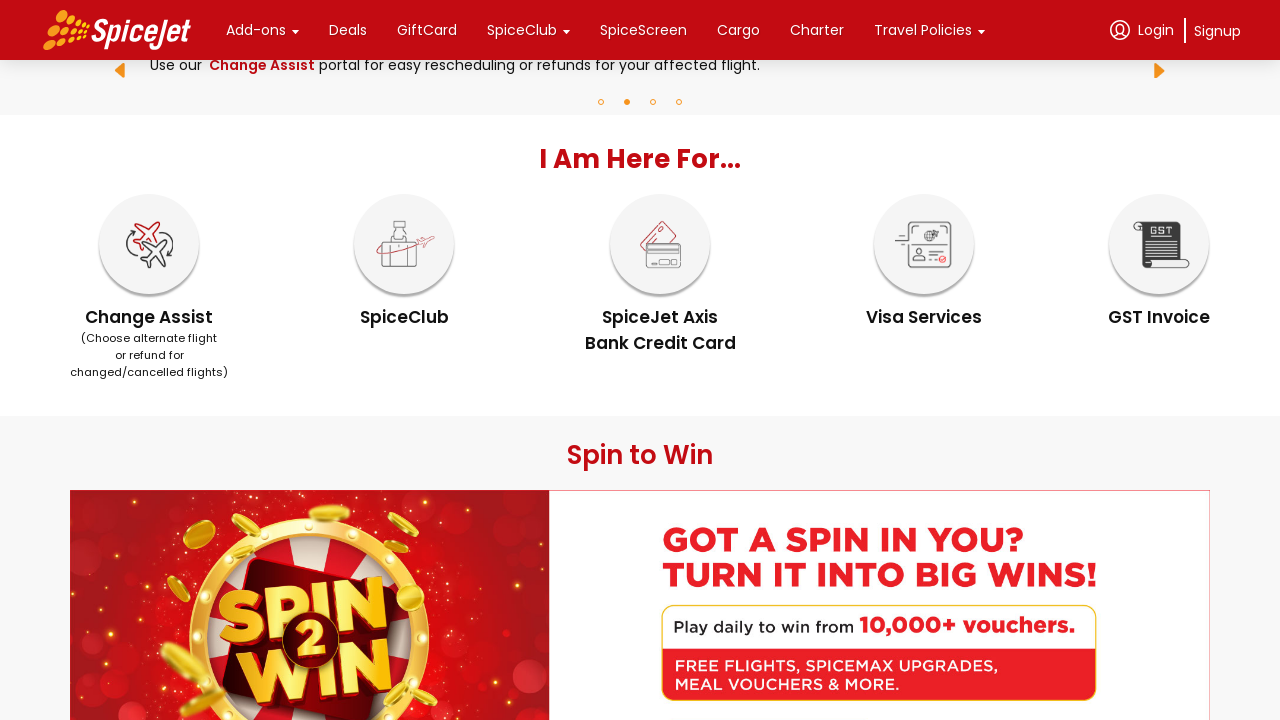

Scrolled back up by 600 pixels
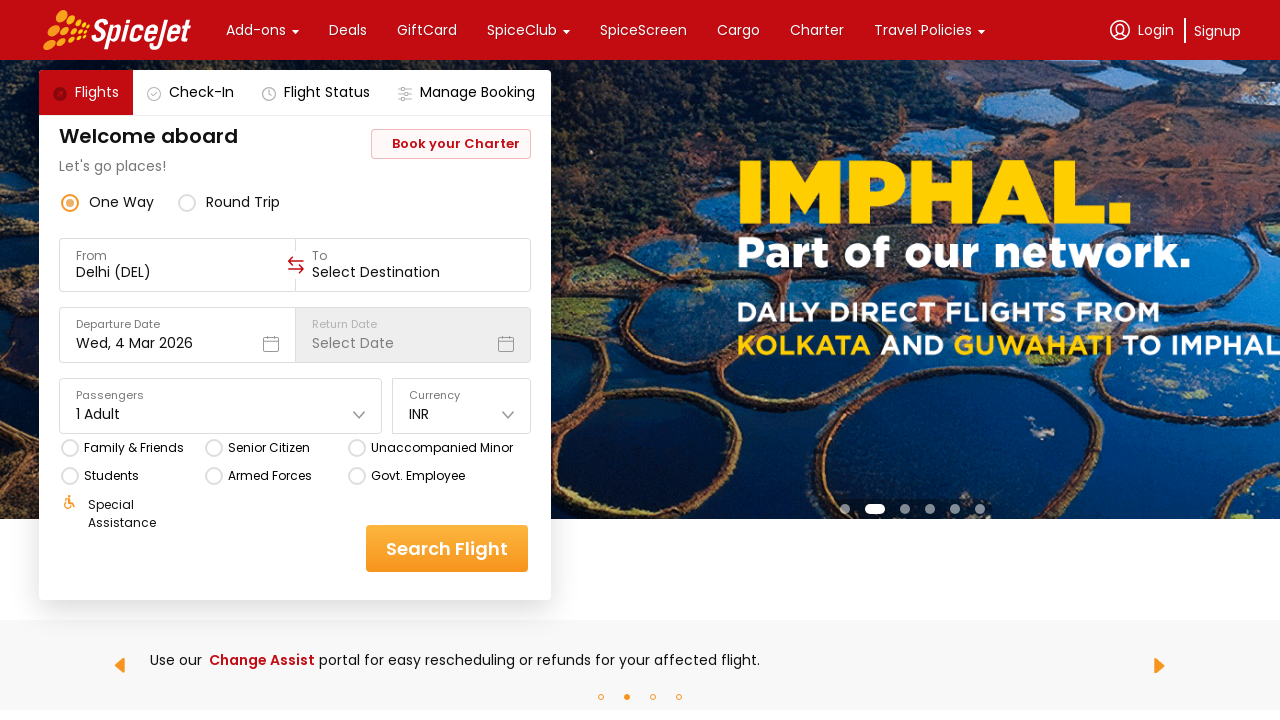

Waited 1000ms for scroll to settle
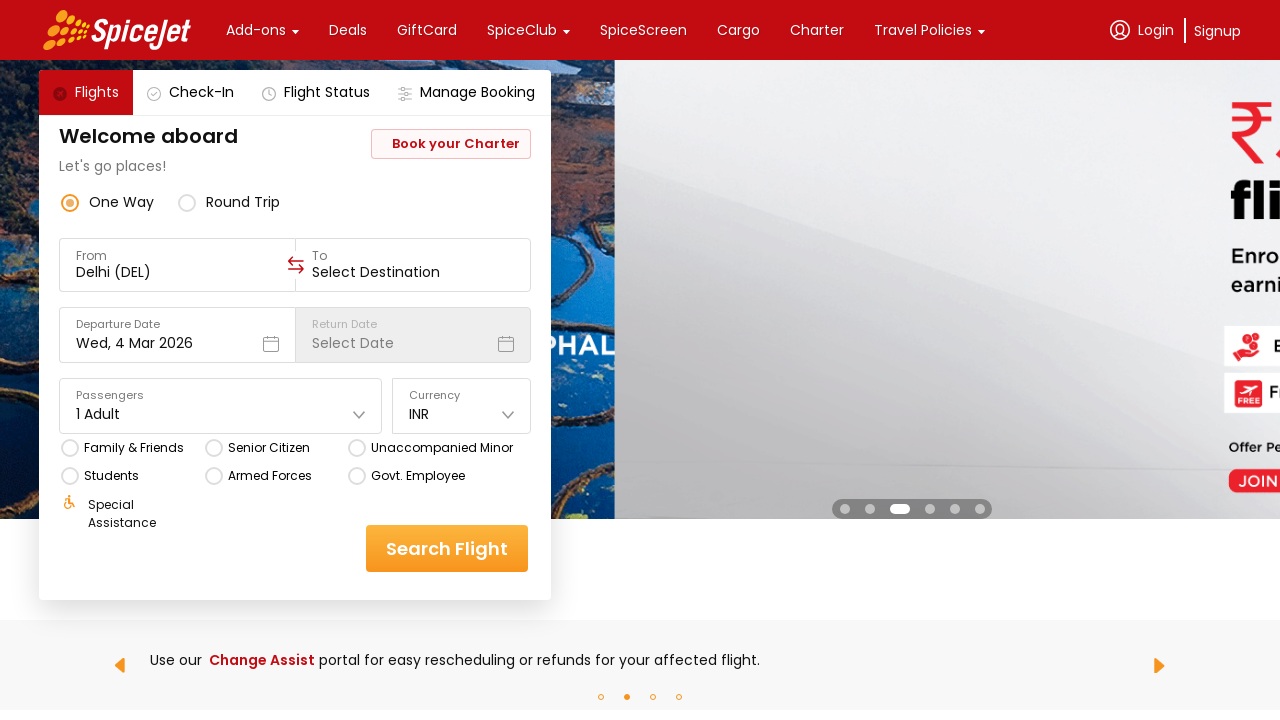

Scrolled to bottom of page
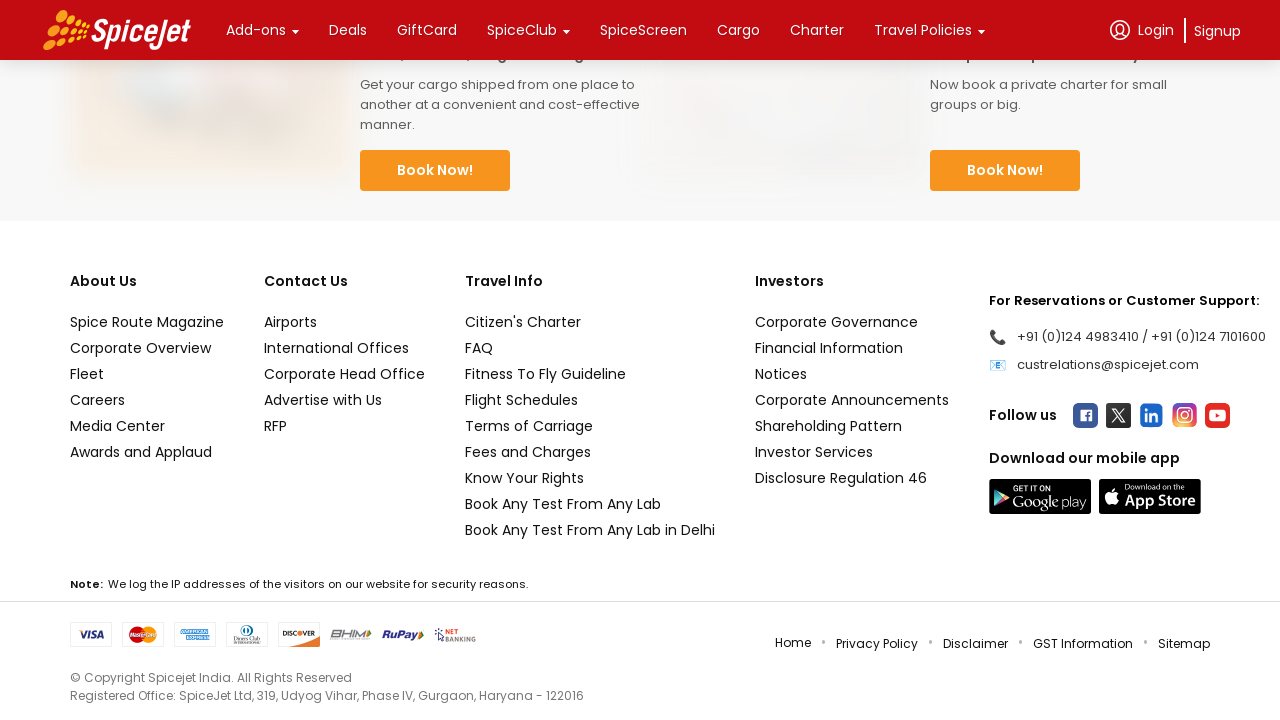

Waited 1000ms for page to settle
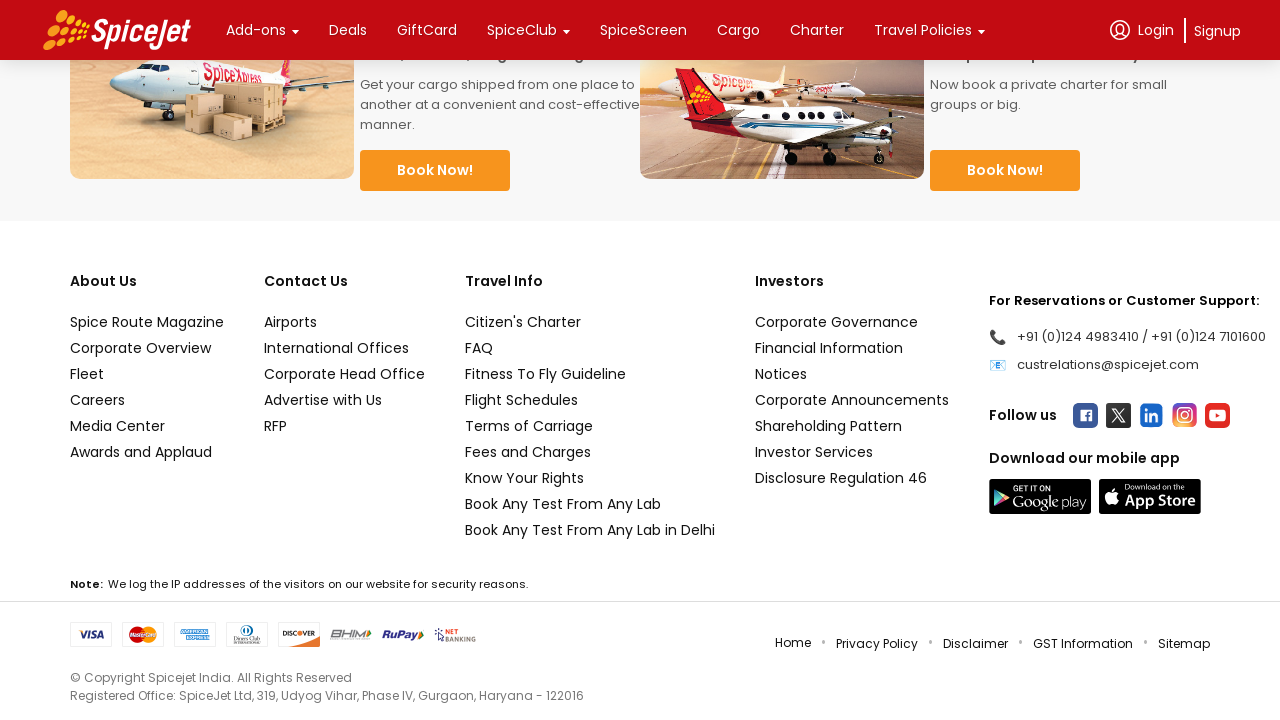

Located the 'Explore More' button element
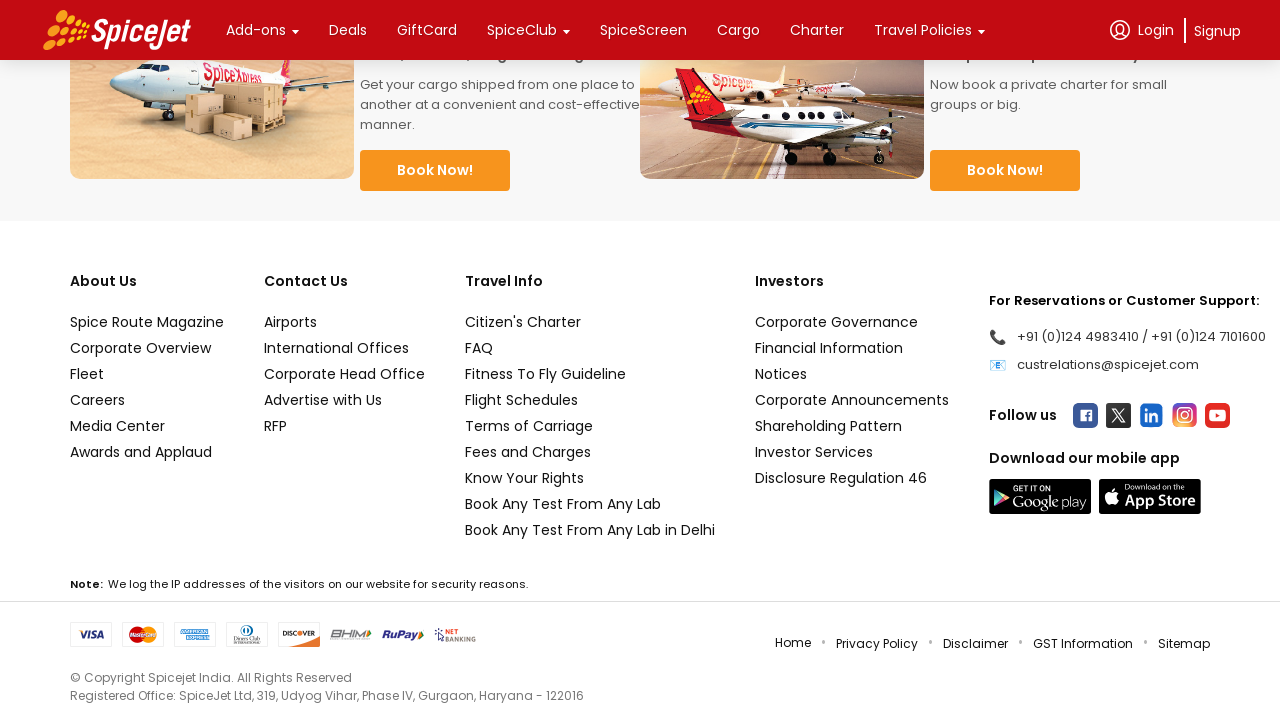

Scrolled 'Explore More' button into view
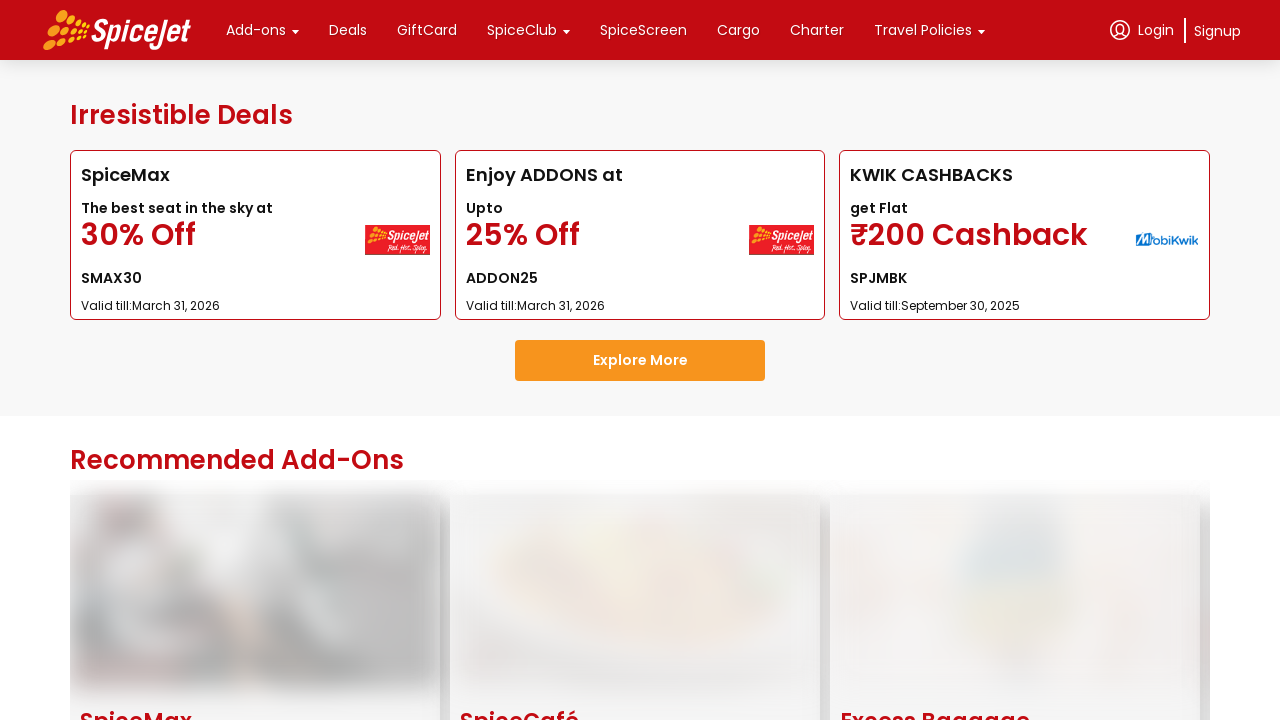

Clicked the 'Explore More' button at (640, 360) on xpath=//div[contains(text(),'Explore More')]/parent::div
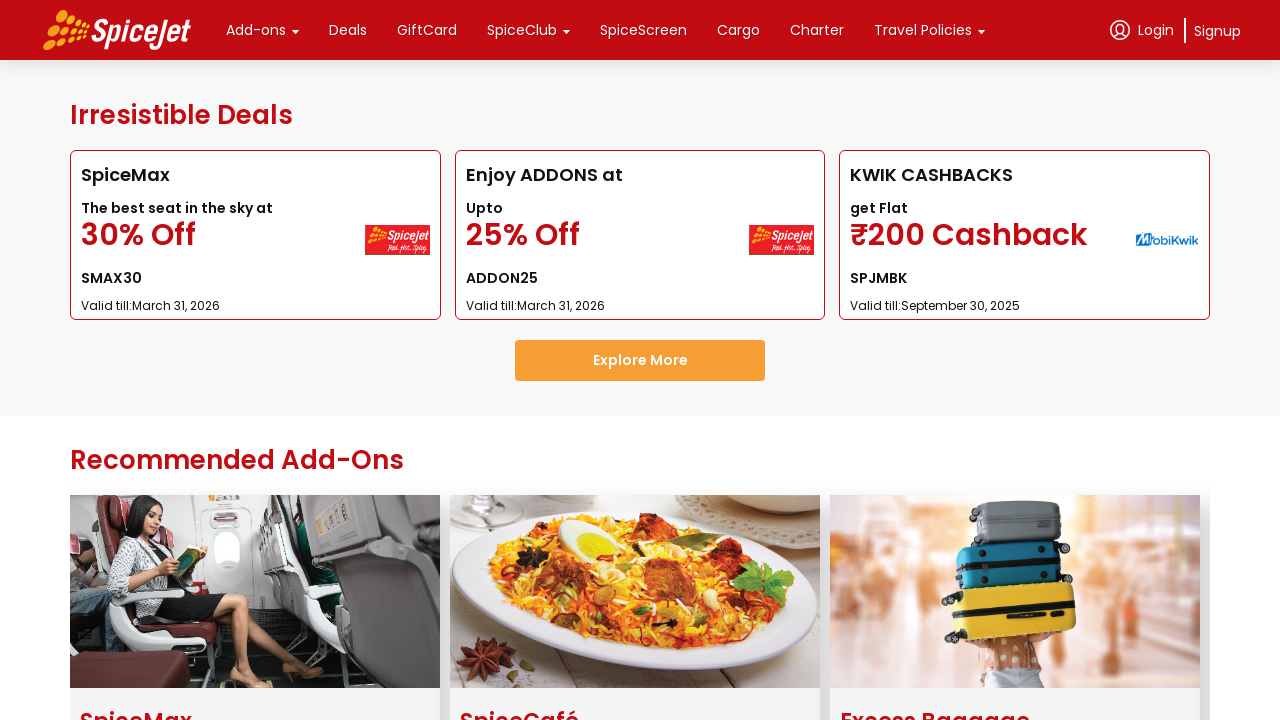

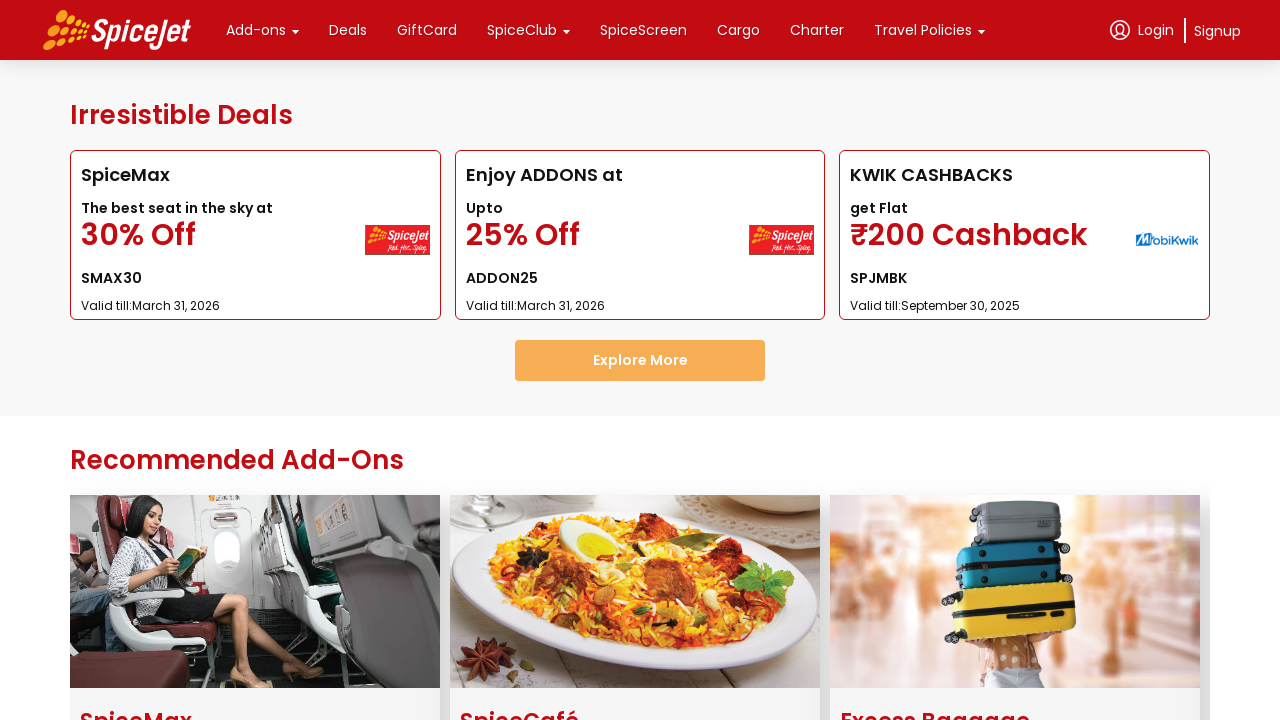